Tests slider functionality by sending arrow key inputs to move the slider position

Starting URL: https://bonigarcia.dev/selenium-webdriver-java/web-form.html

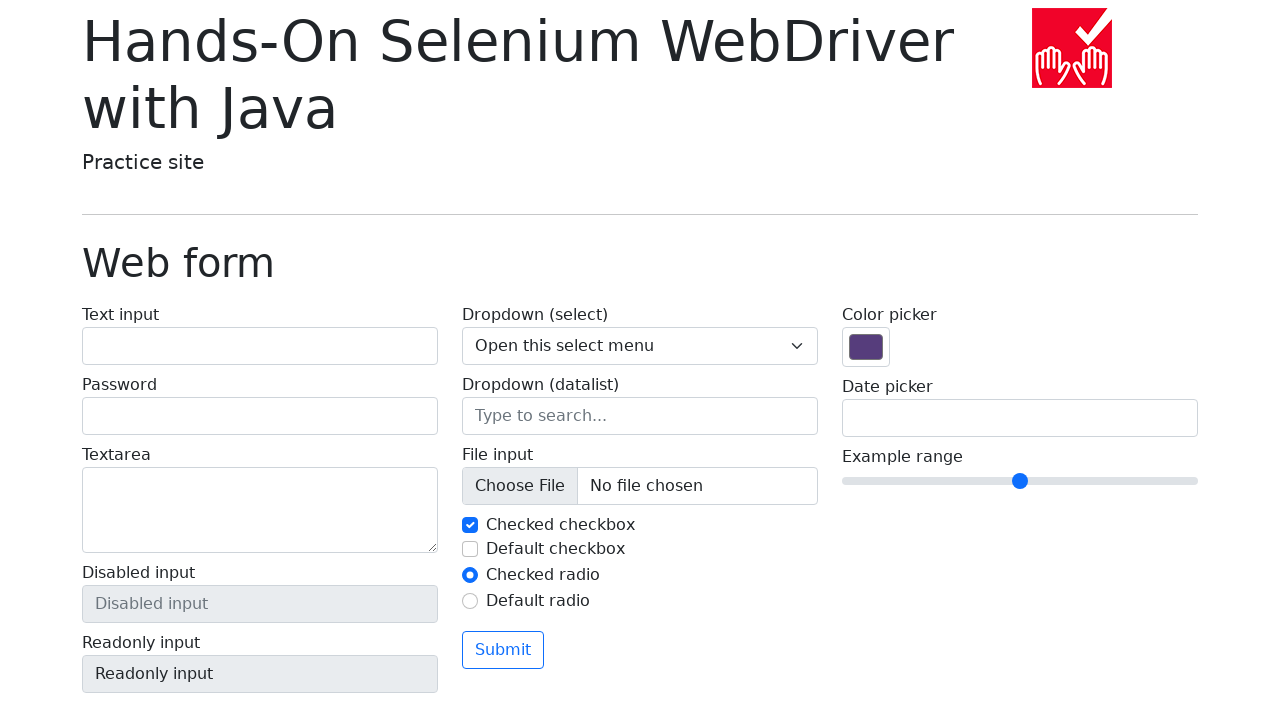

Located slider element with name 'my-range'
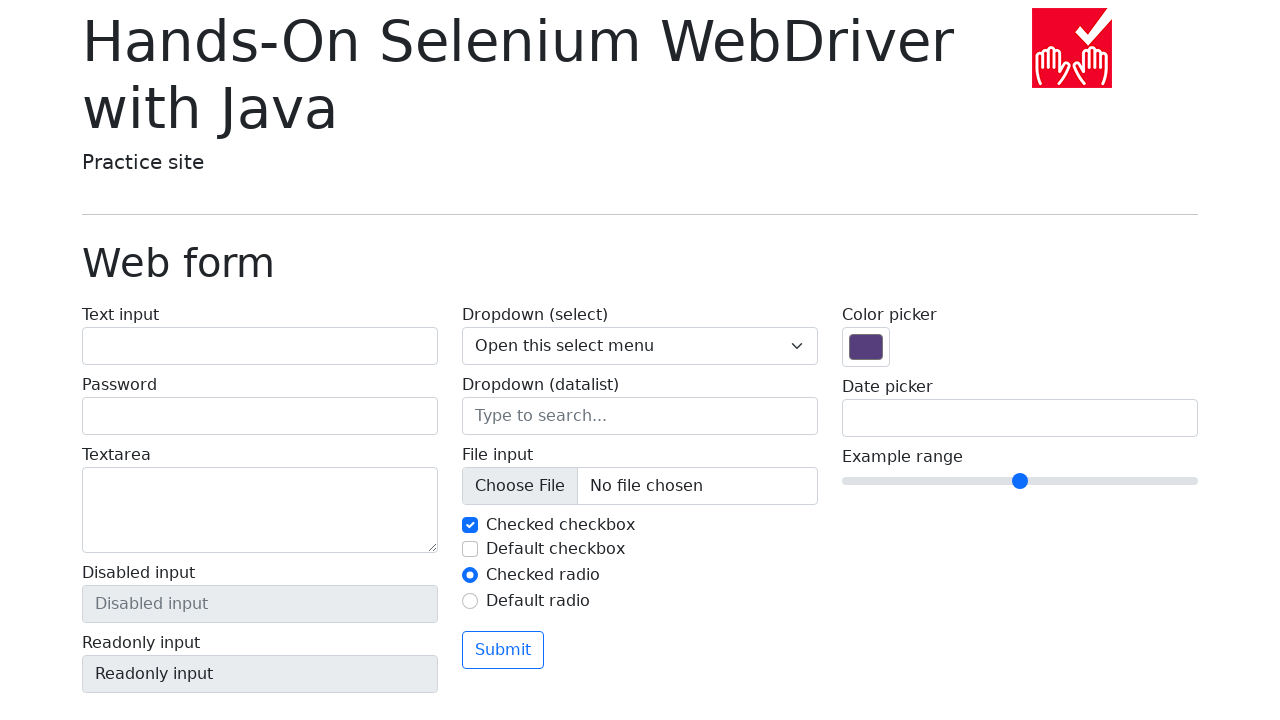

Waited 1000ms before pressing arrow key
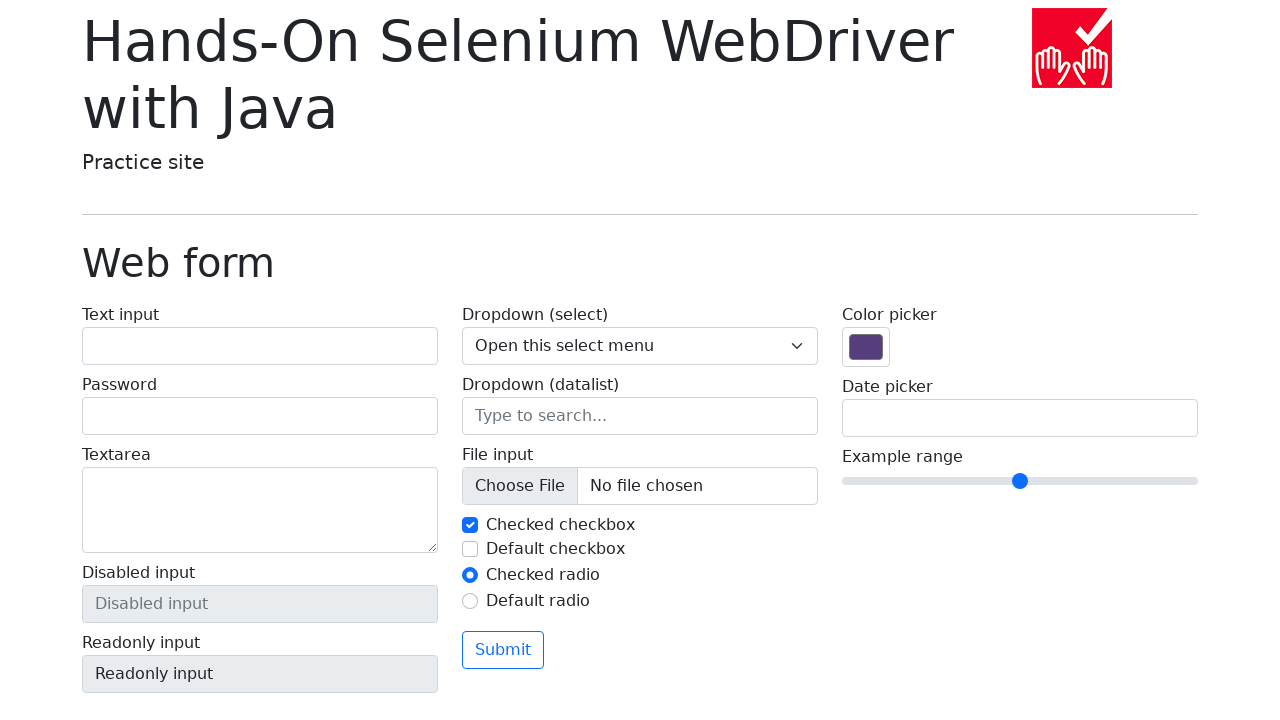

Pressed ArrowRight key to move slider (iteration 1/5) on input[name='my-range']
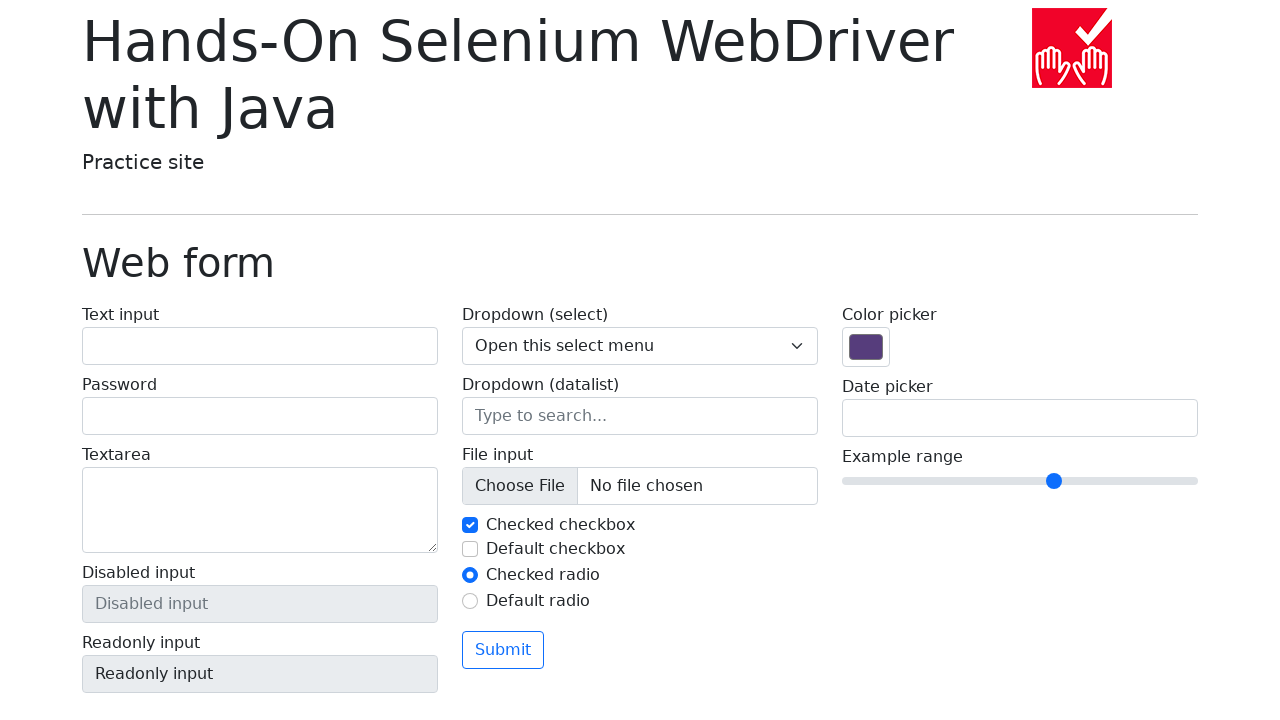

Waited 1000ms before pressing arrow key
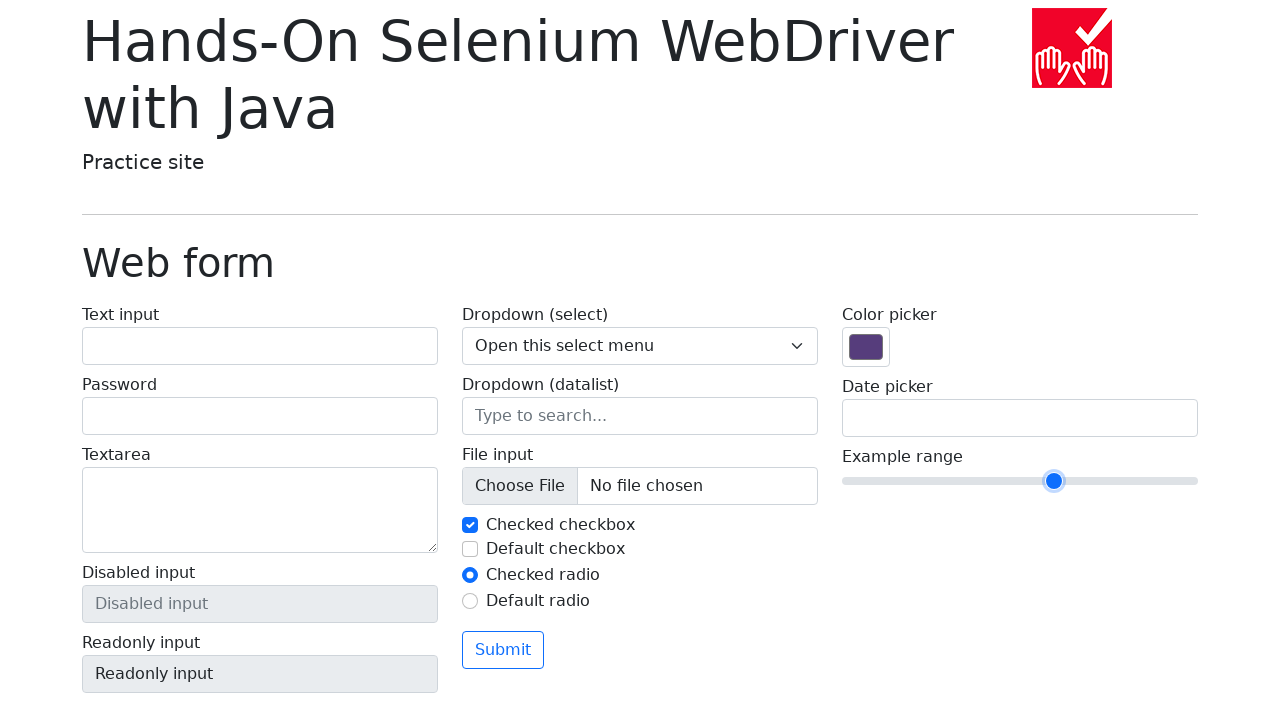

Pressed ArrowRight key to move slider (iteration 2/5) on input[name='my-range']
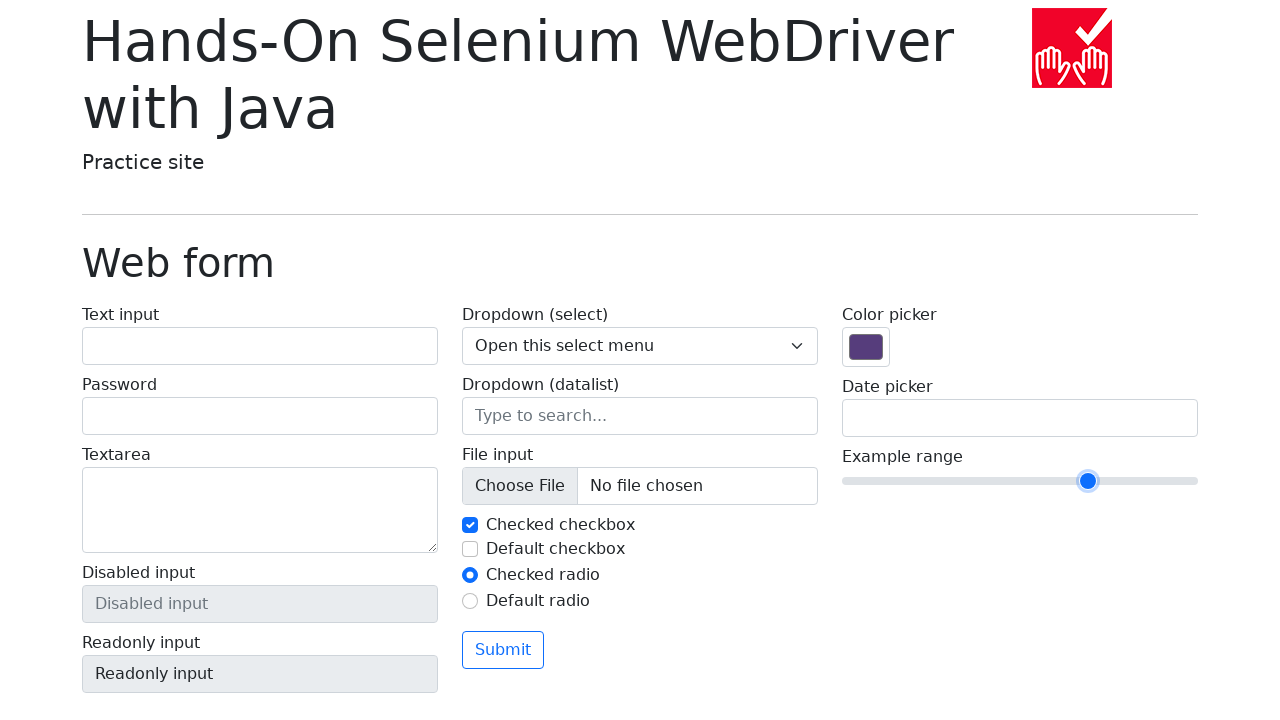

Waited 1000ms before pressing arrow key
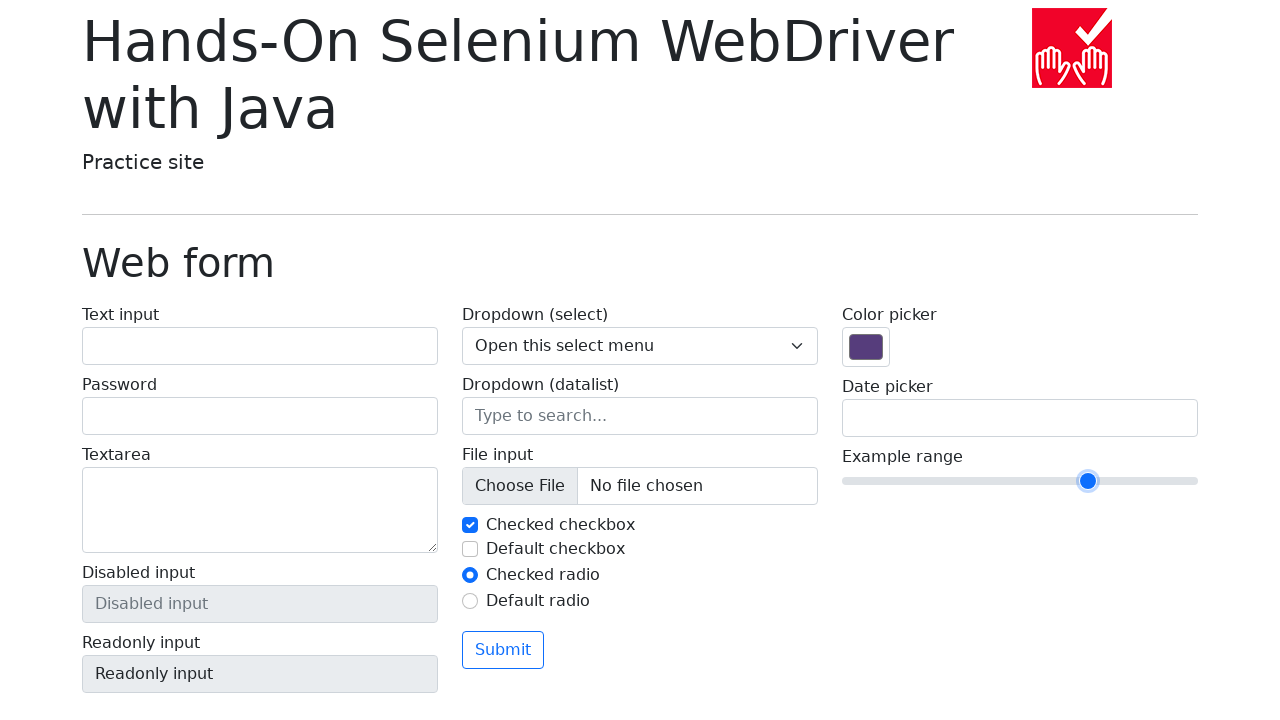

Pressed ArrowRight key to move slider (iteration 3/5) on input[name='my-range']
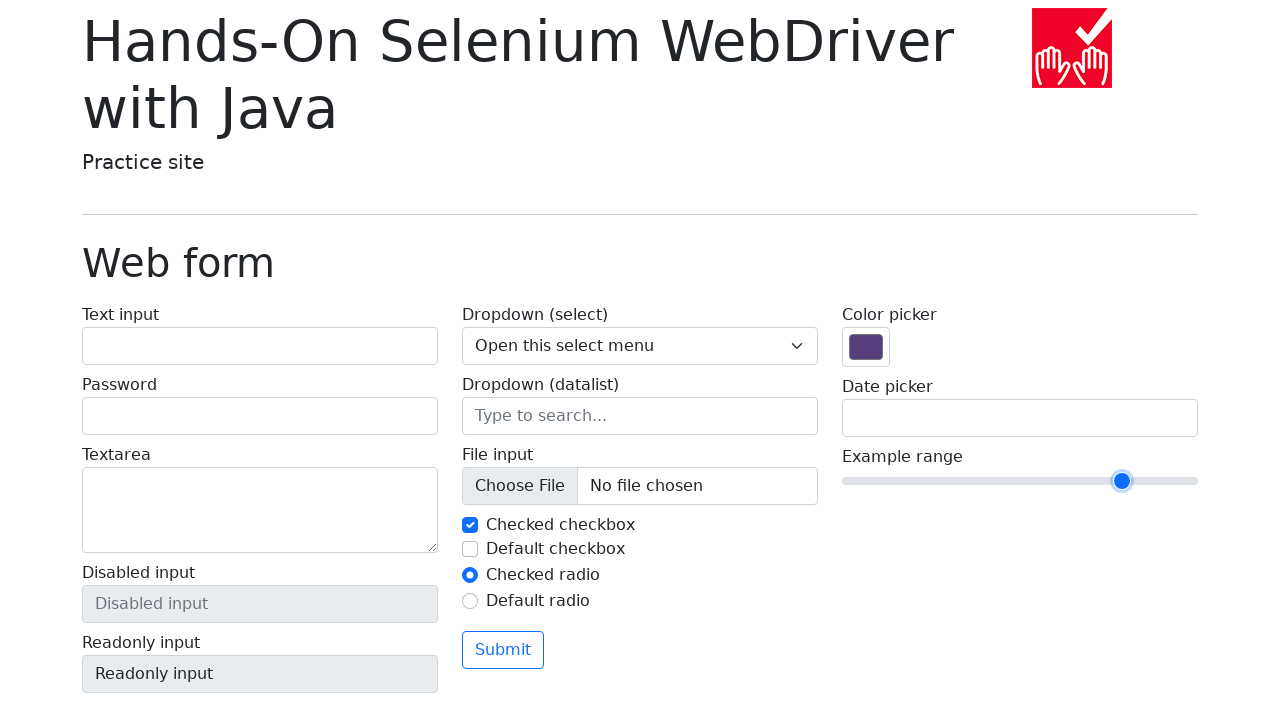

Waited 1000ms before pressing arrow key
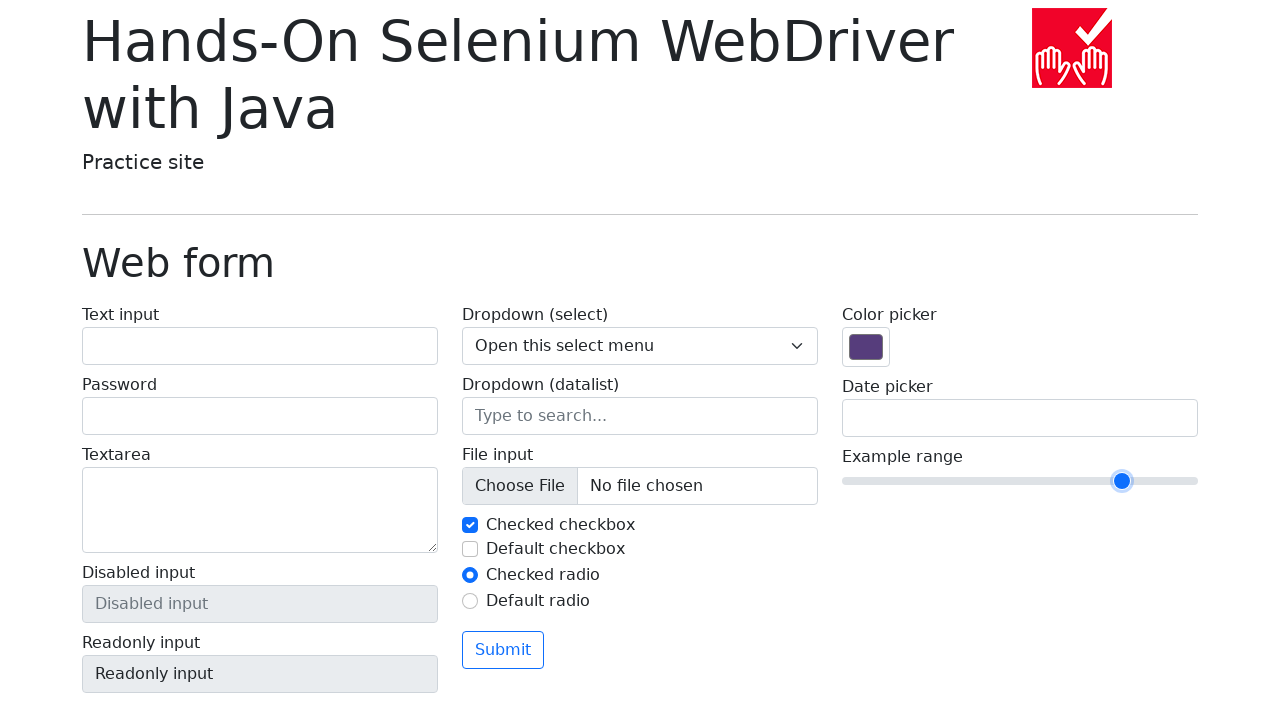

Pressed ArrowRight key to move slider (iteration 4/5) on input[name='my-range']
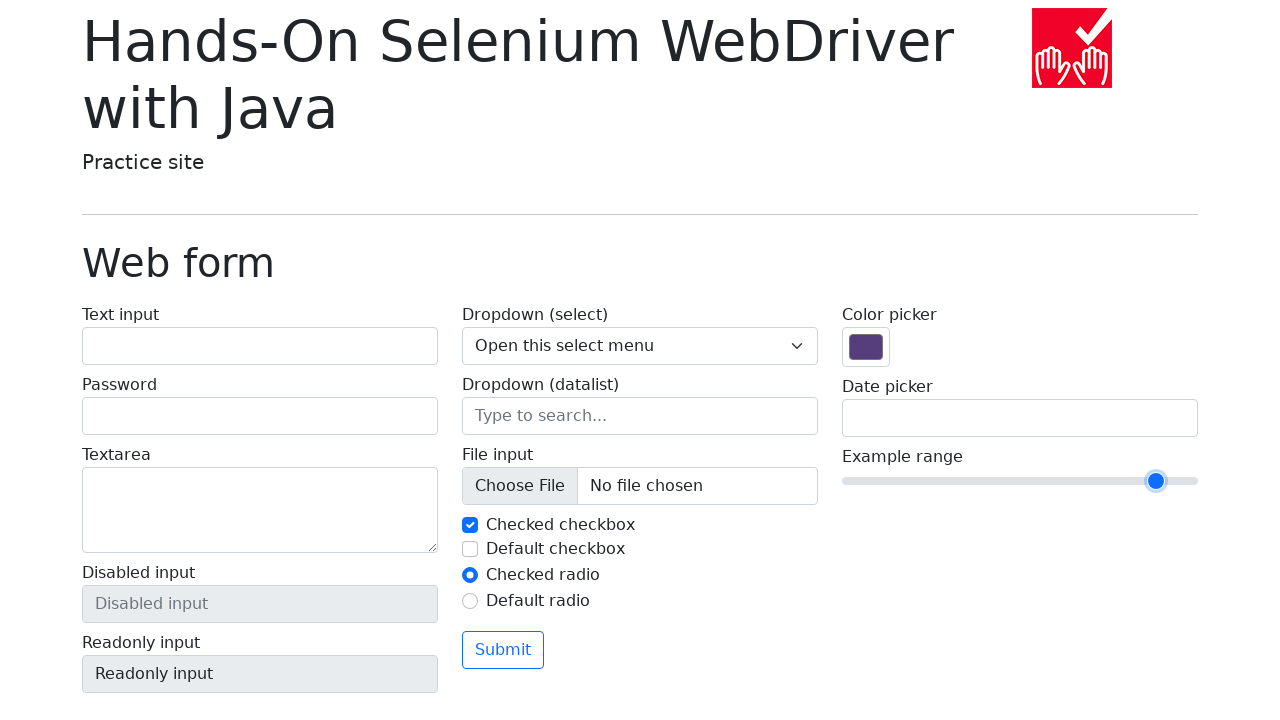

Waited 1000ms before pressing arrow key
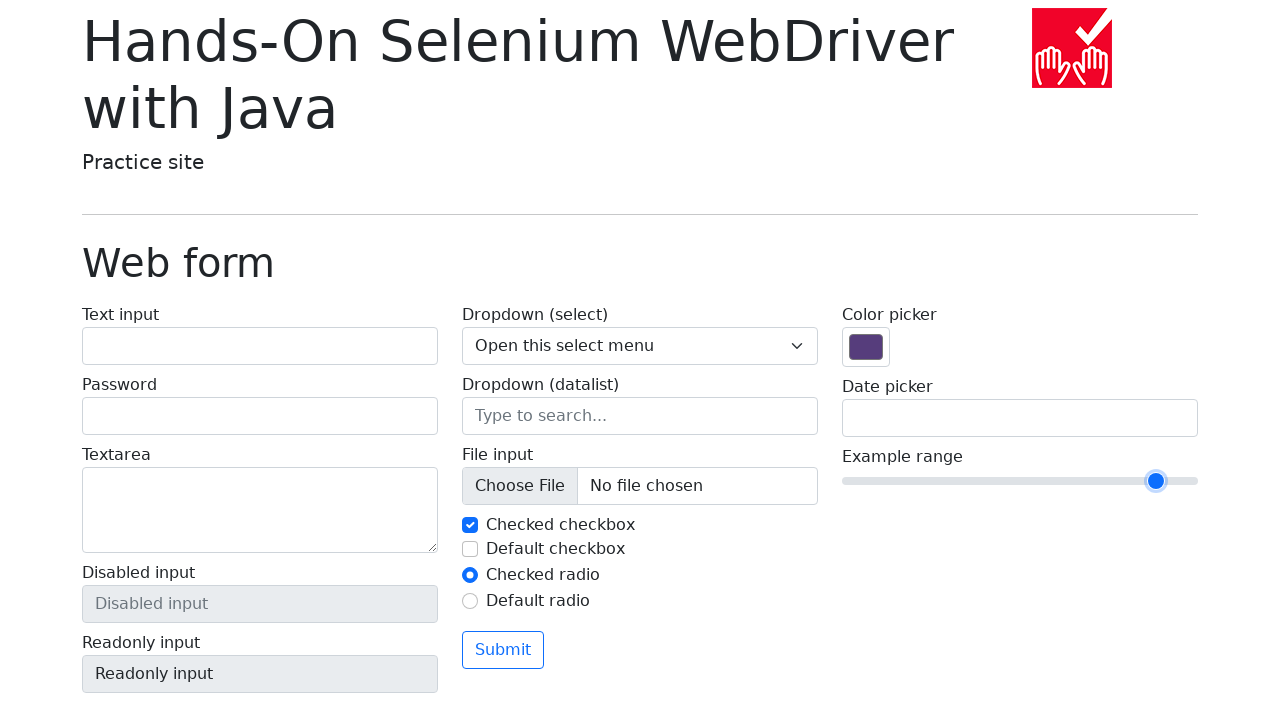

Pressed ArrowRight key to move slider (iteration 5/5) on input[name='my-range']
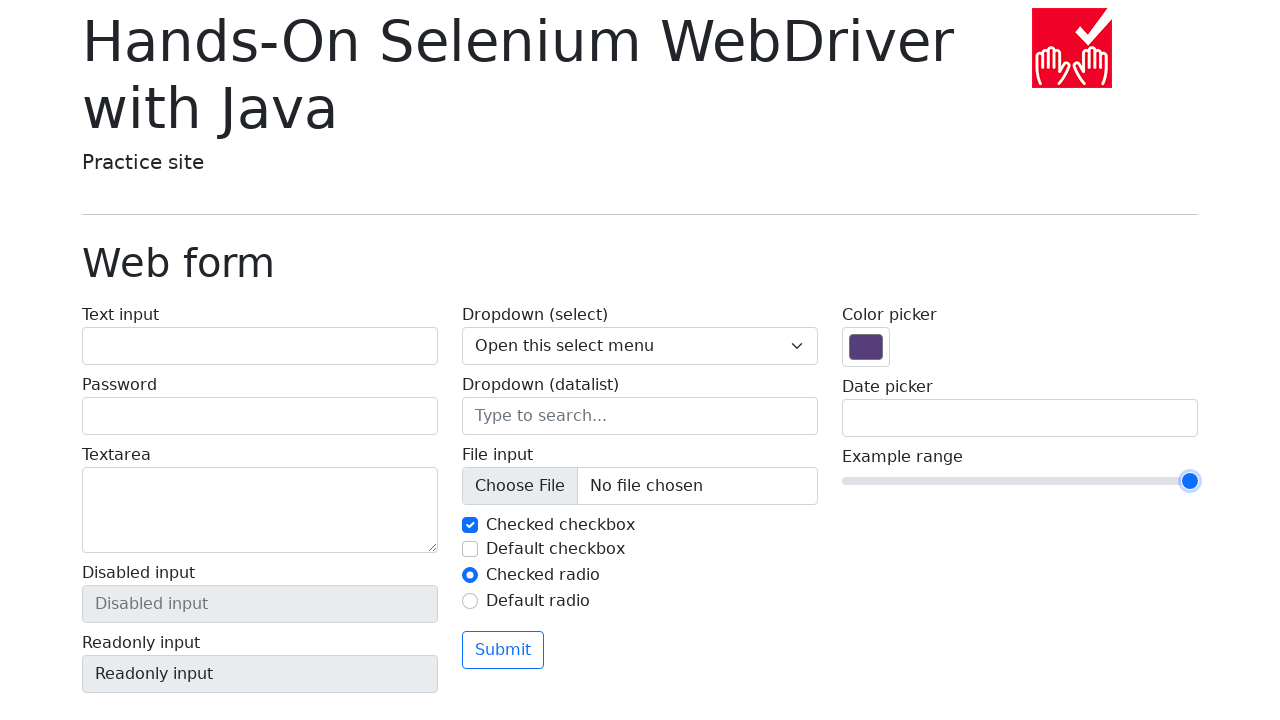

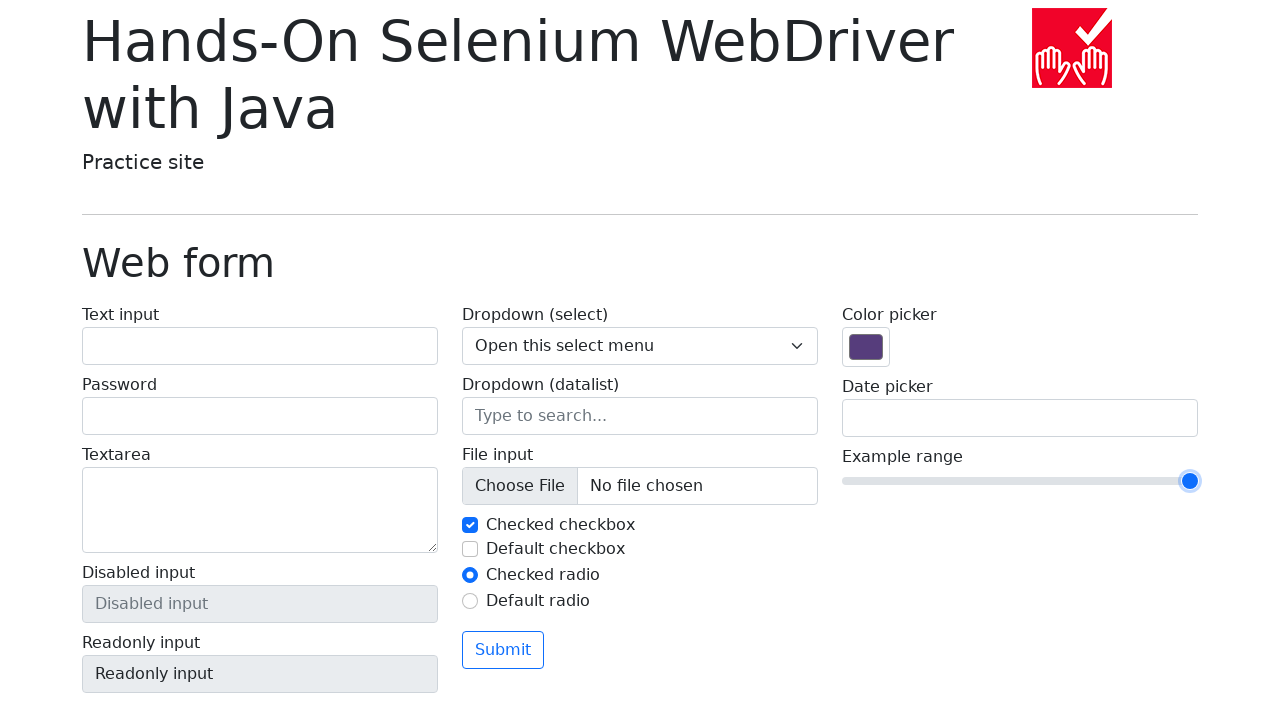